Navigates to a practice page and interacts with a table element to verify its structure and content

Starting URL: http://qaclickacademy.com/practice.php

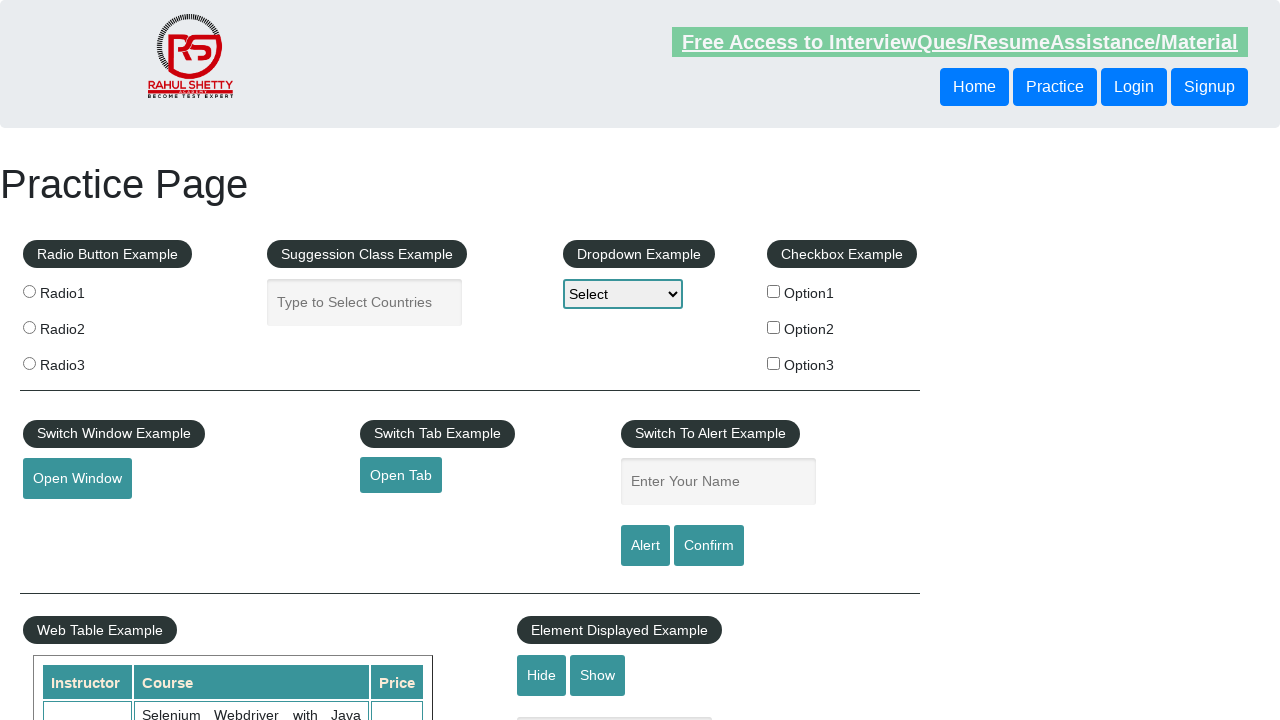

Waited for table element with id 'product' to load
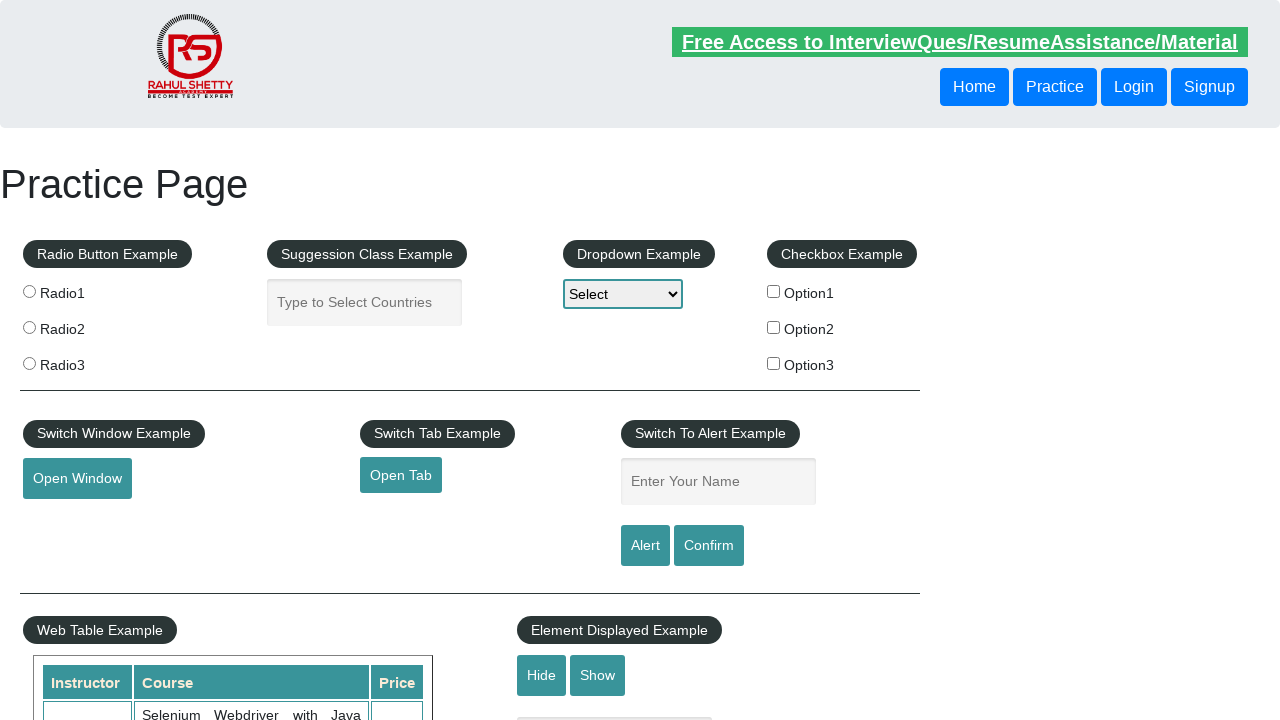

Located the table element with id 'product'
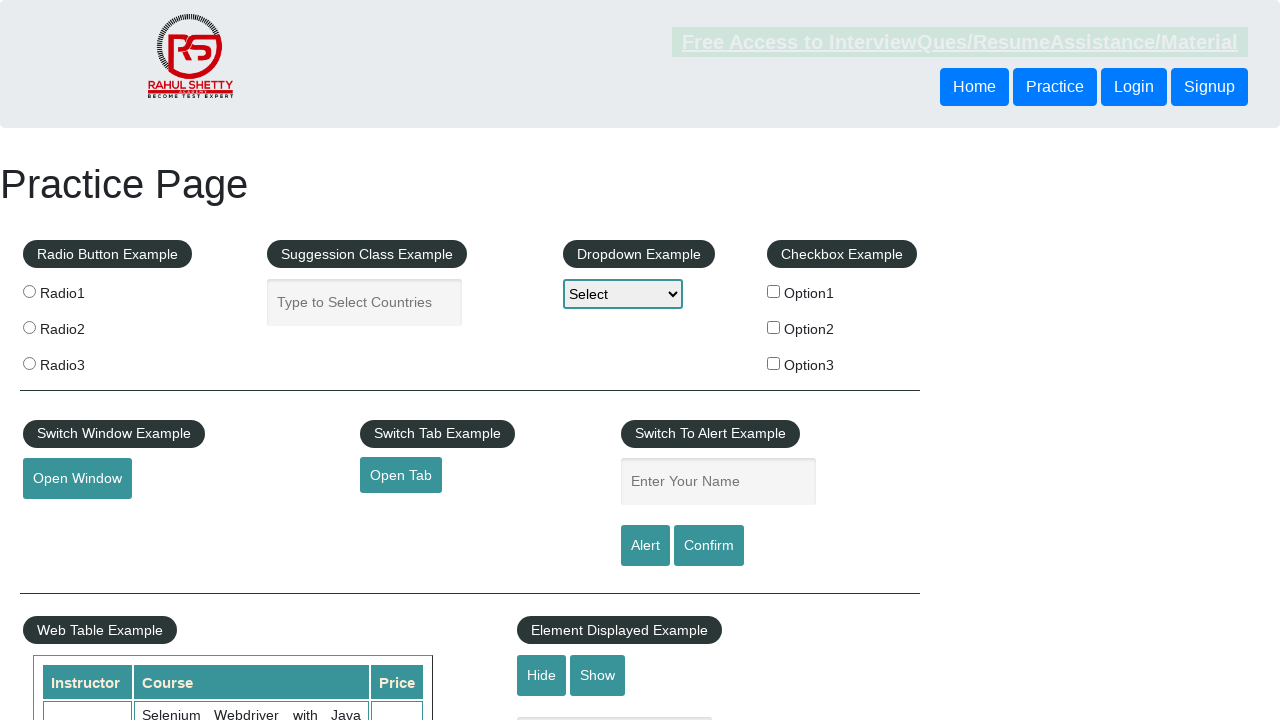

Retrieved all table rows - found 21 rows
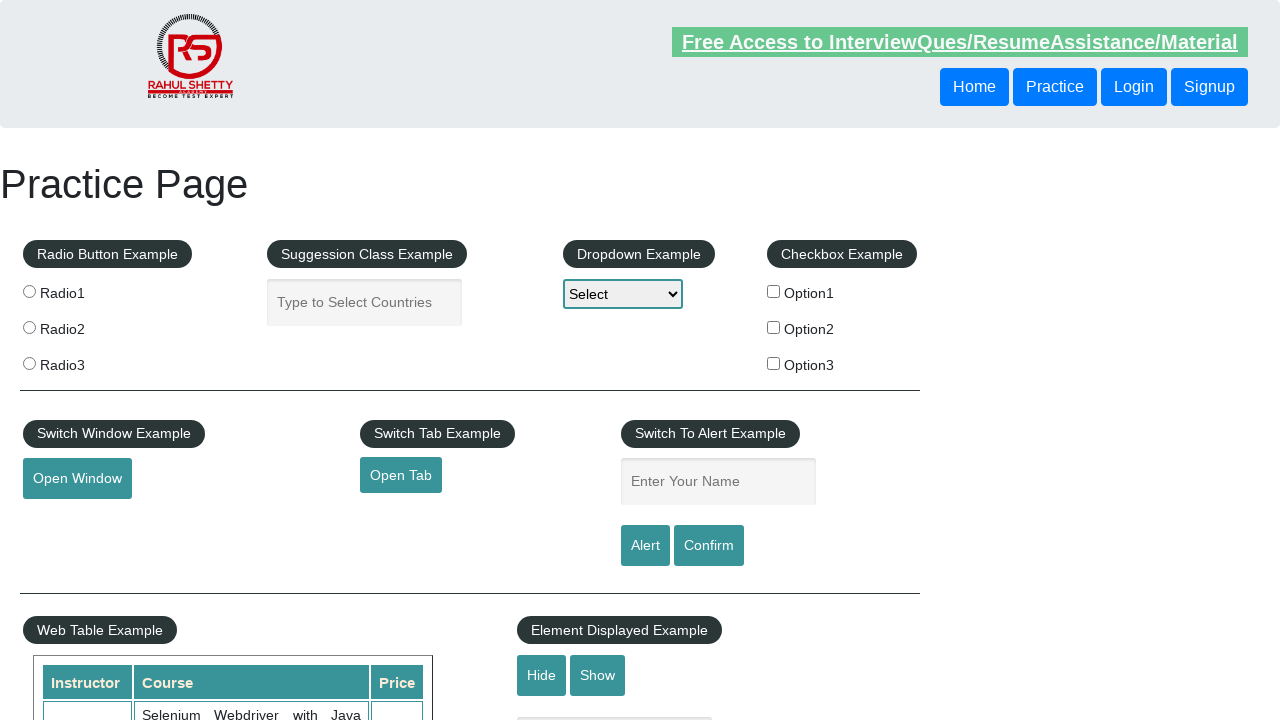

Retrieved header cells from first row - found 3 header cells
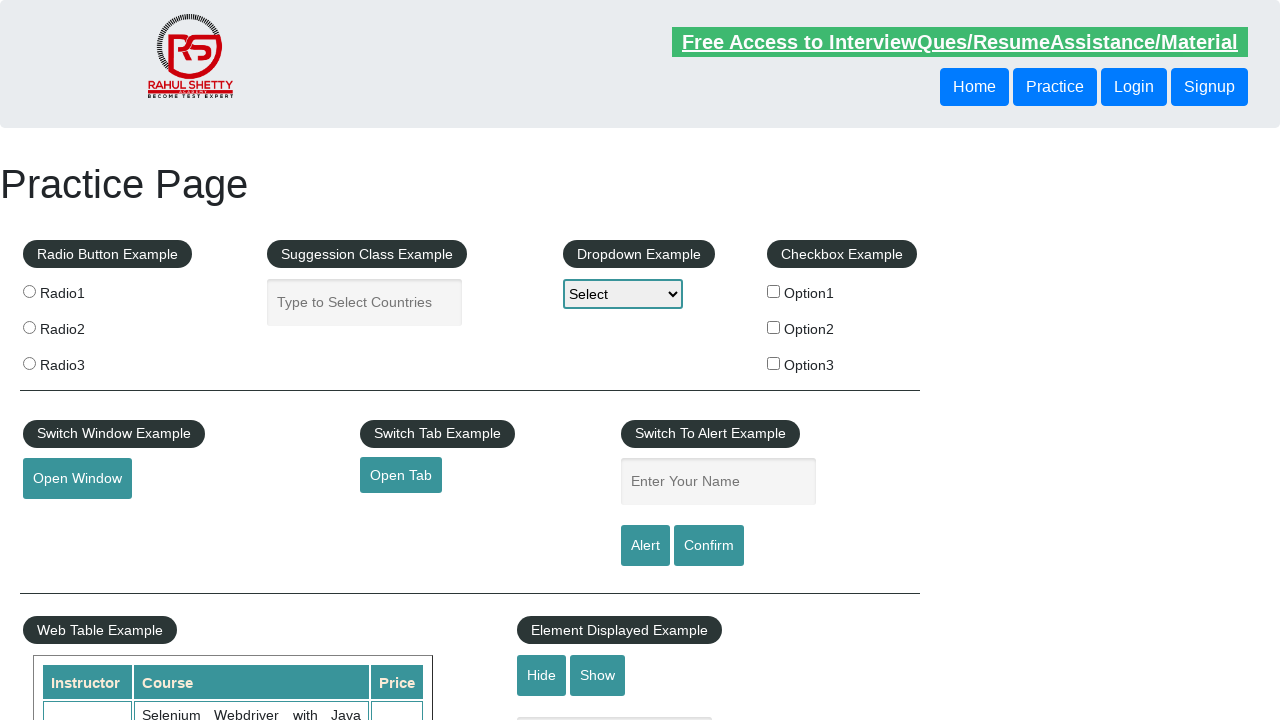

Retrieved data cells from third row - found 3 data cells
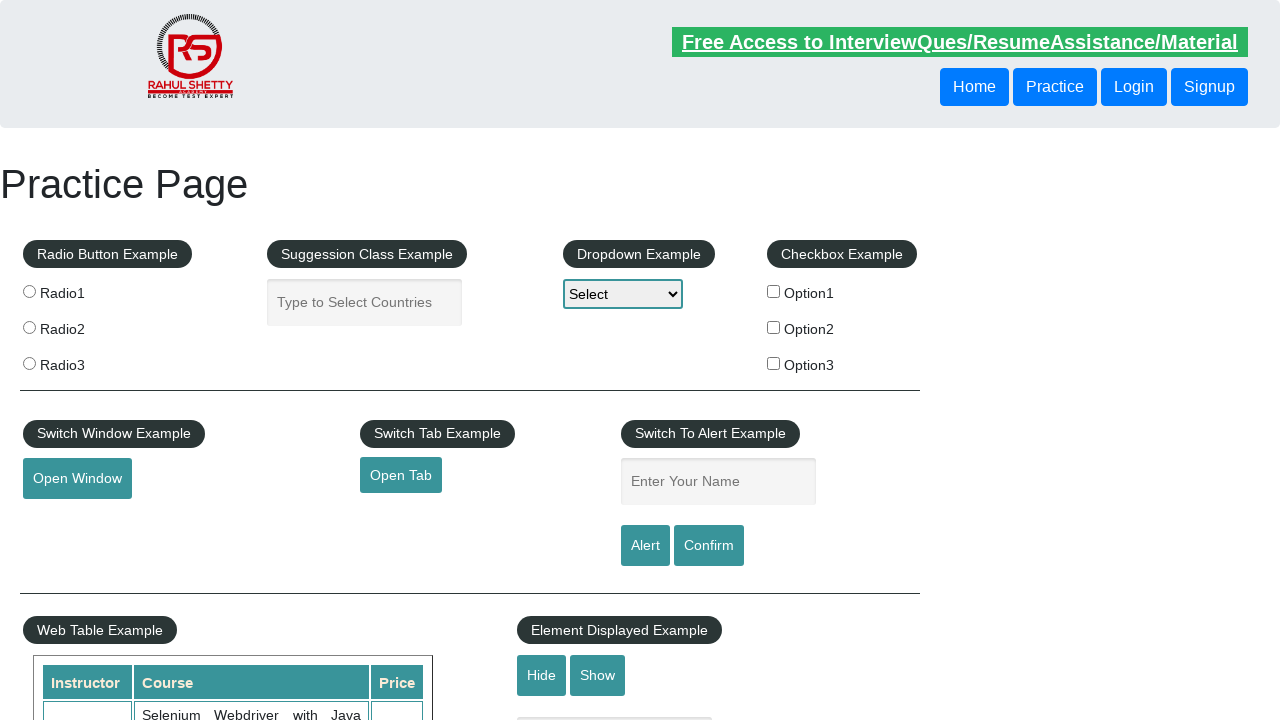

Verified that table has at least one row
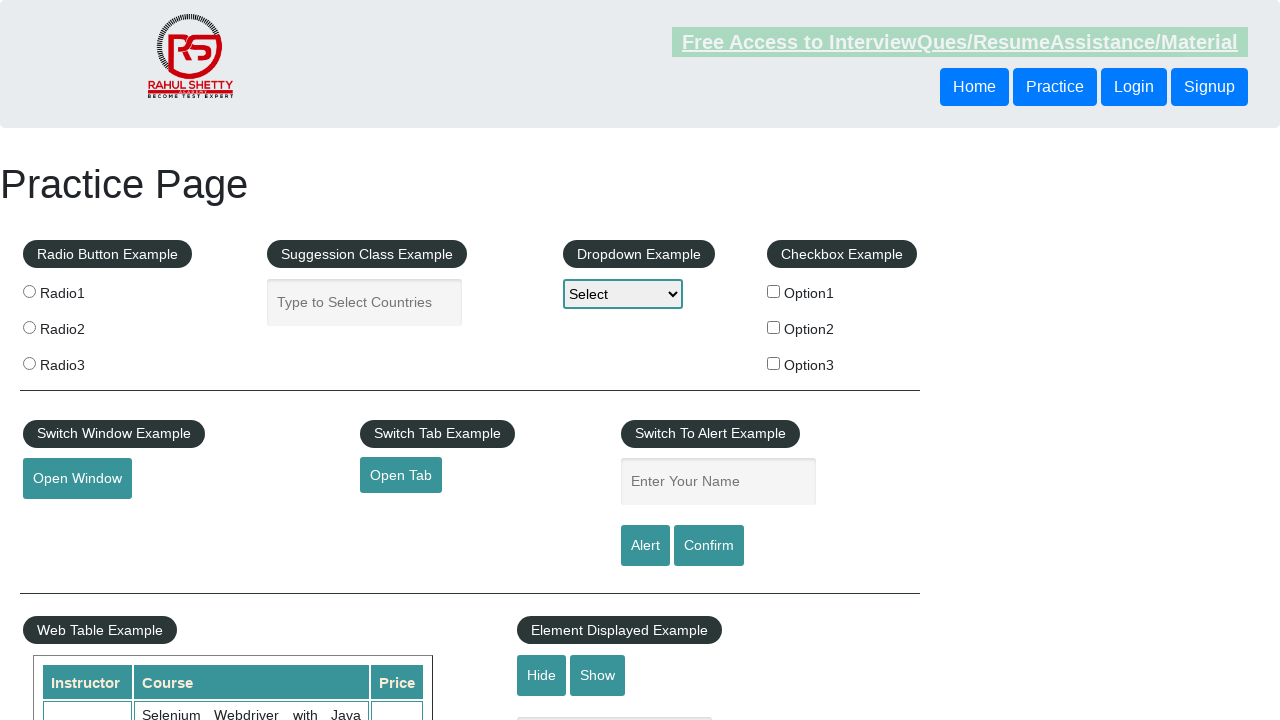

Verified that table has at least one header cell
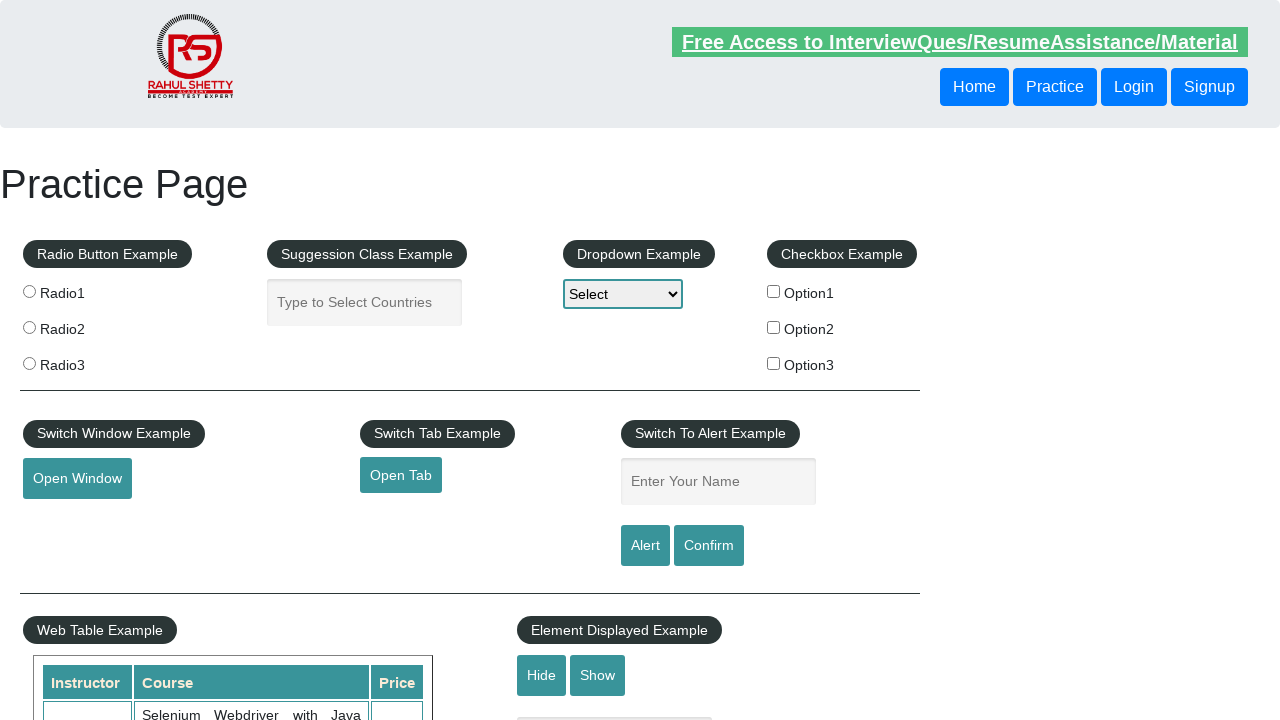

Verified that third row has at least 2 data cells
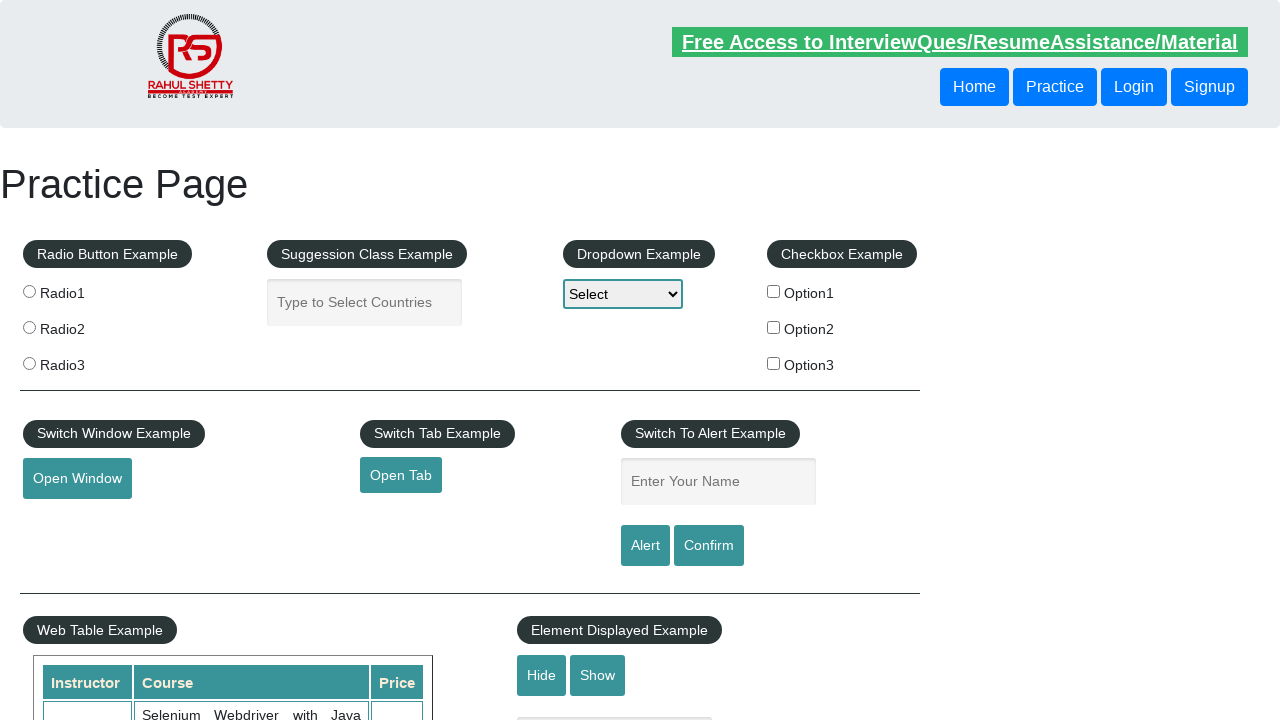

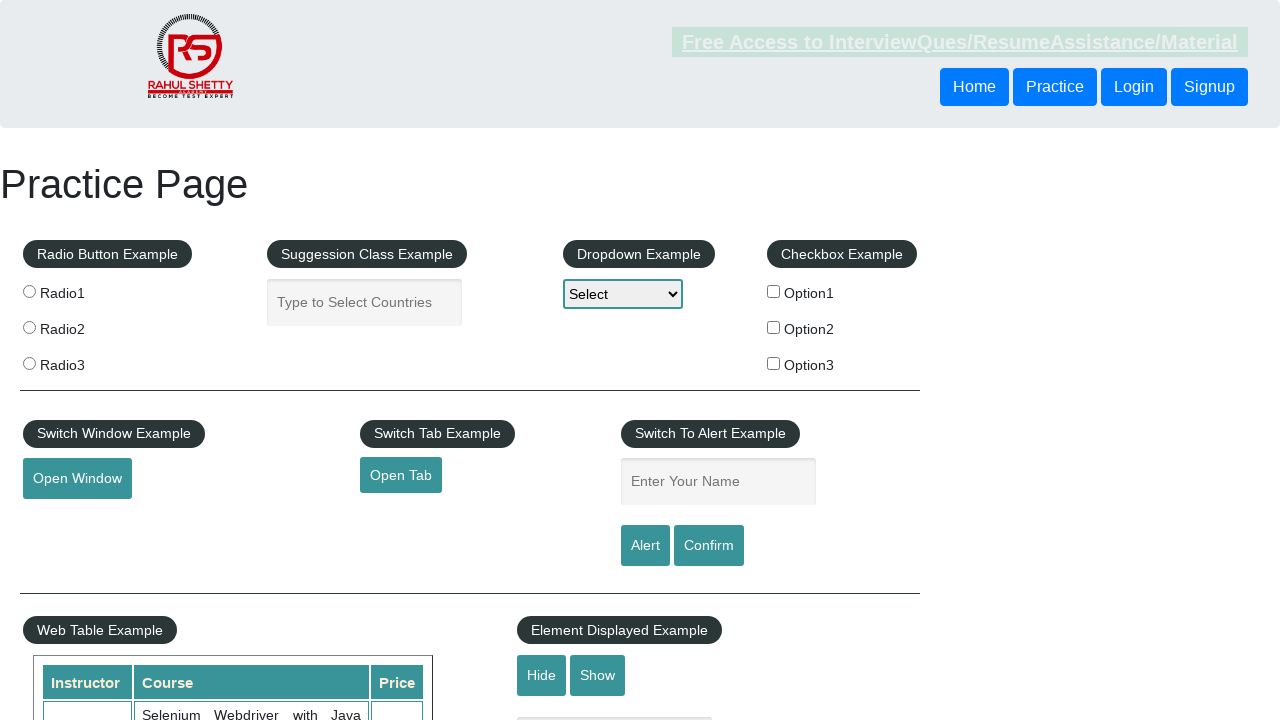